Tests that clicking Clear completed removes completed items from the list

Starting URL: https://demo.playwright.dev/todomvc

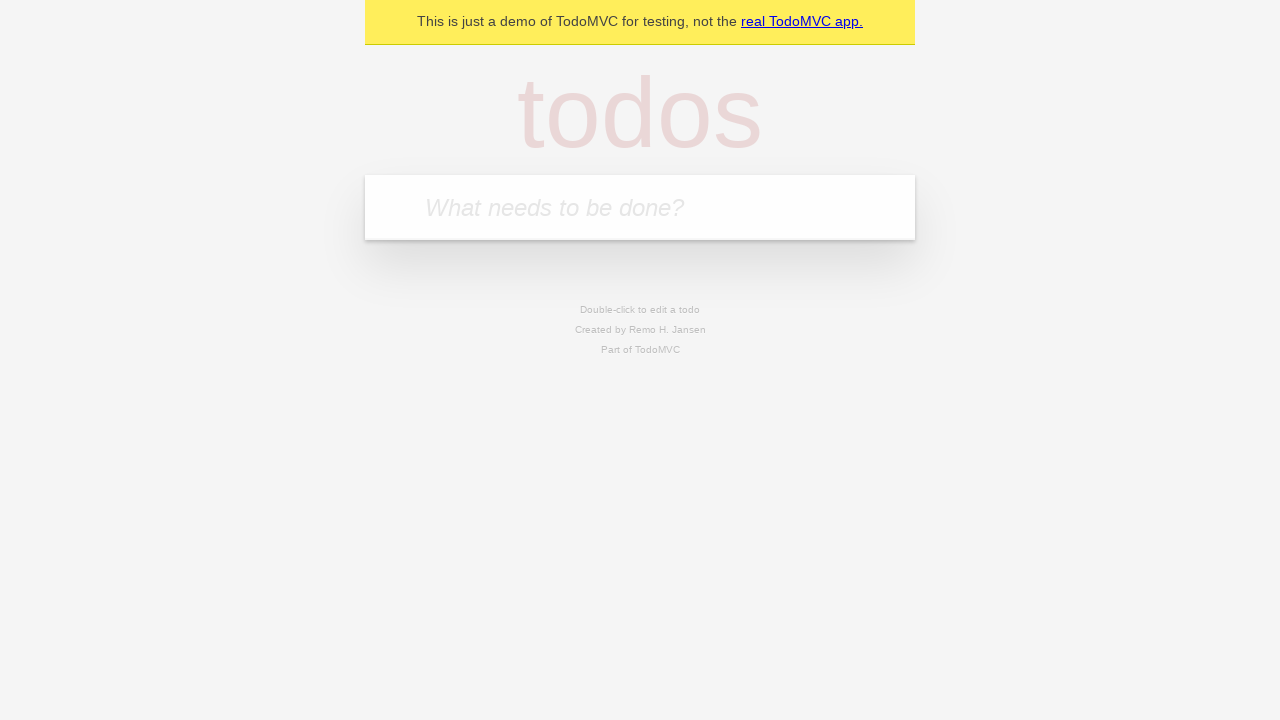

Filled todo input with 'buy some cheese' on internal:attr=[placeholder="What needs to be done?"i]
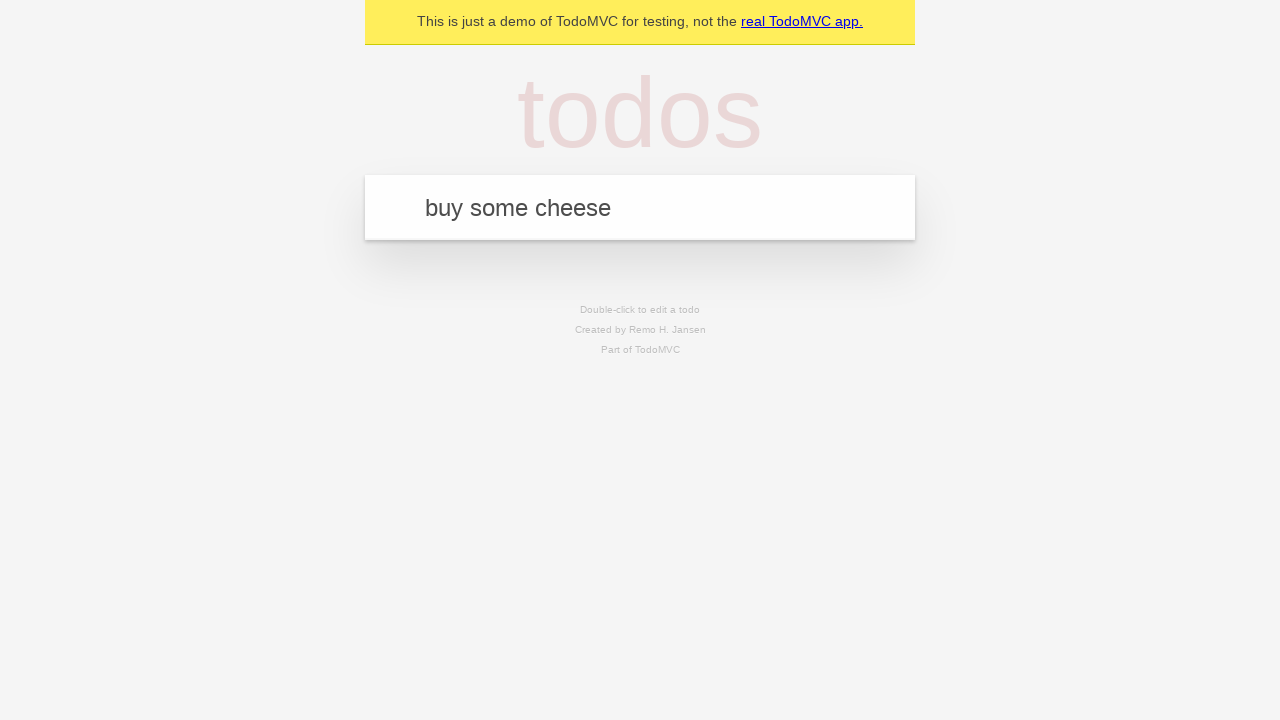

Pressed Enter to add first todo item on internal:attr=[placeholder="What needs to be done?"i]
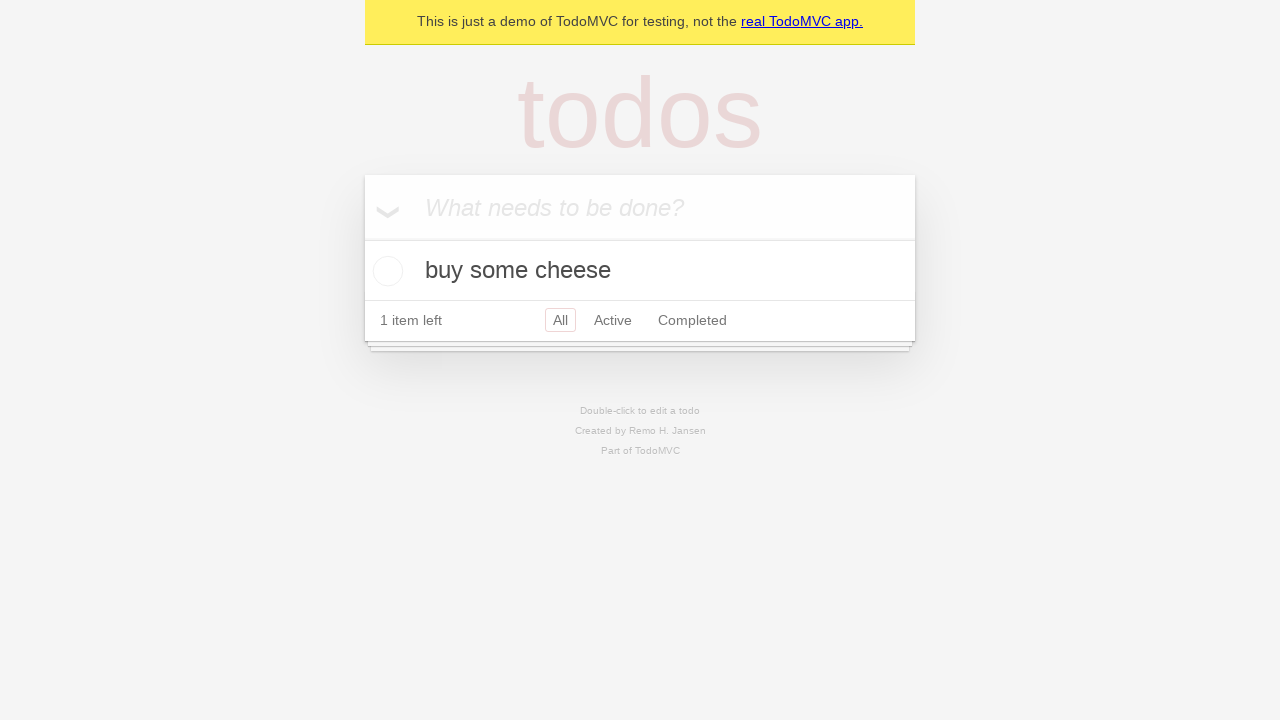

Filled todo input with 'feed the cat' on internal:attr=[placeholder="What needs to be done?"i]
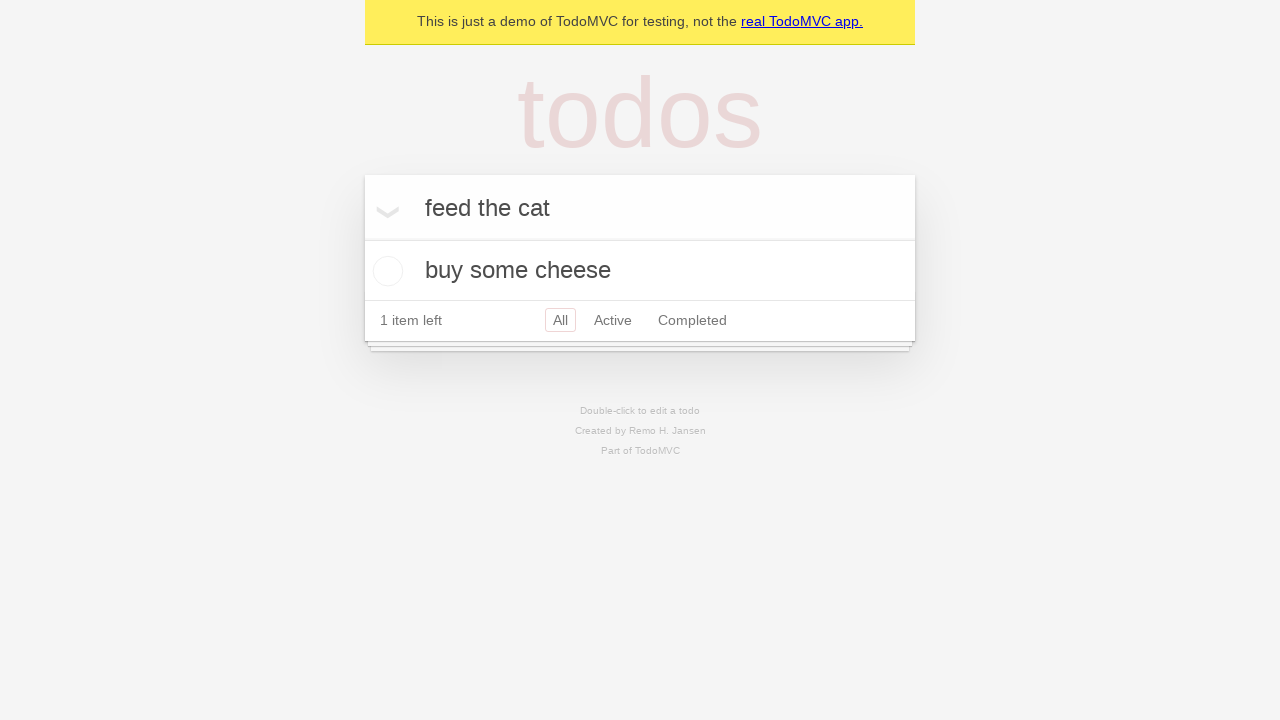

Pressed Enter to add second todo item on internal:attr=[placeholder="What needs to be done?"i]
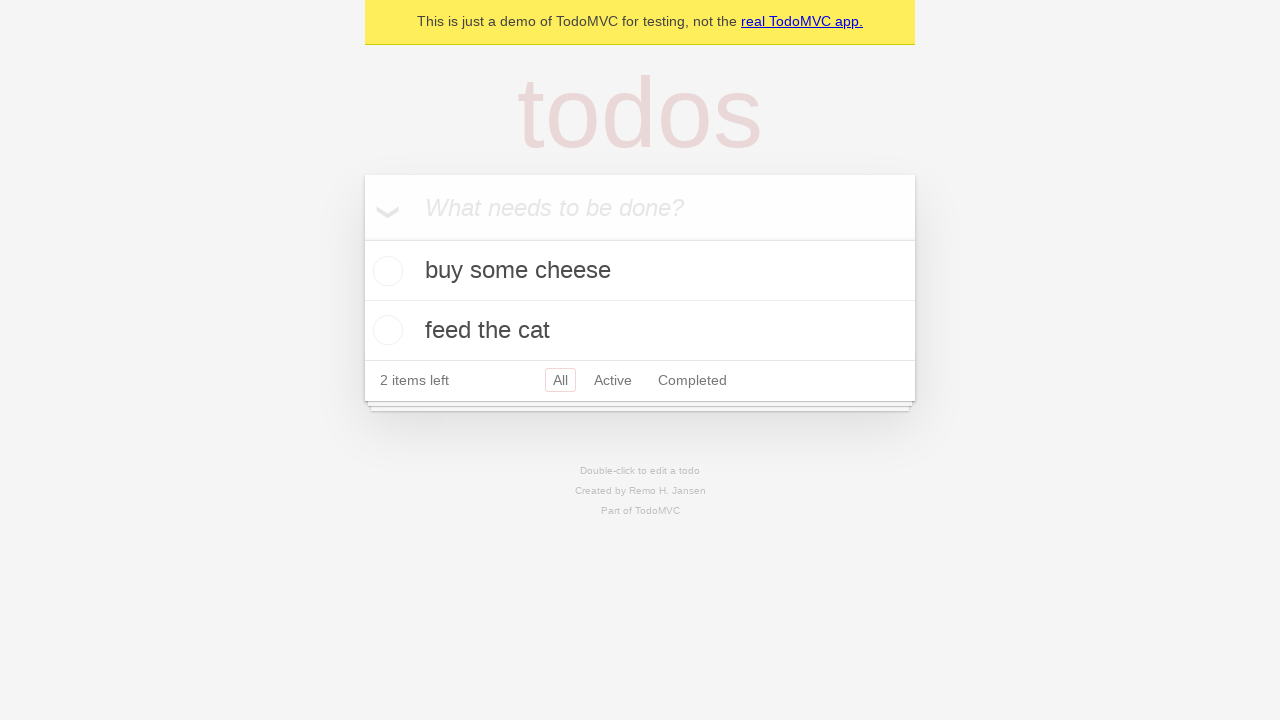

Filled todo input with 'book a doctors appointment' on internal:attr=[placeholder="What needs to be done?"i]
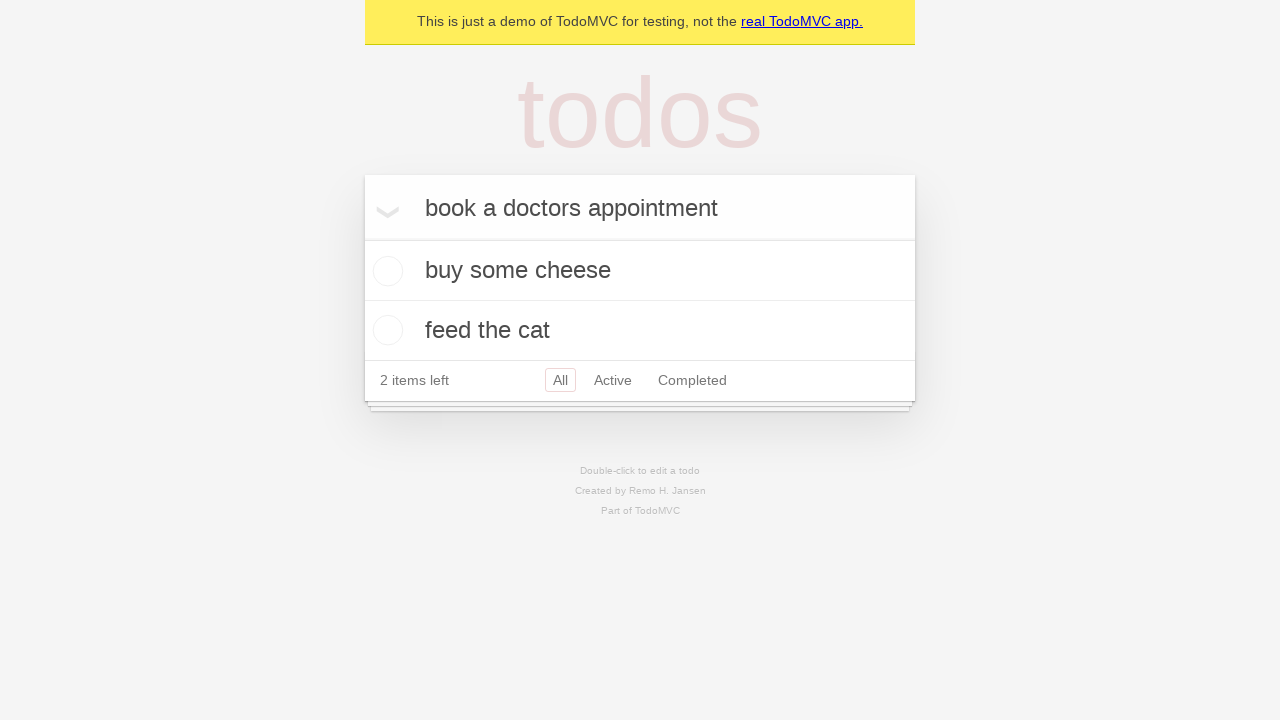

Pressed Enter to add third todo item on internal:attr=[placeholder="What needs to be done?"i]
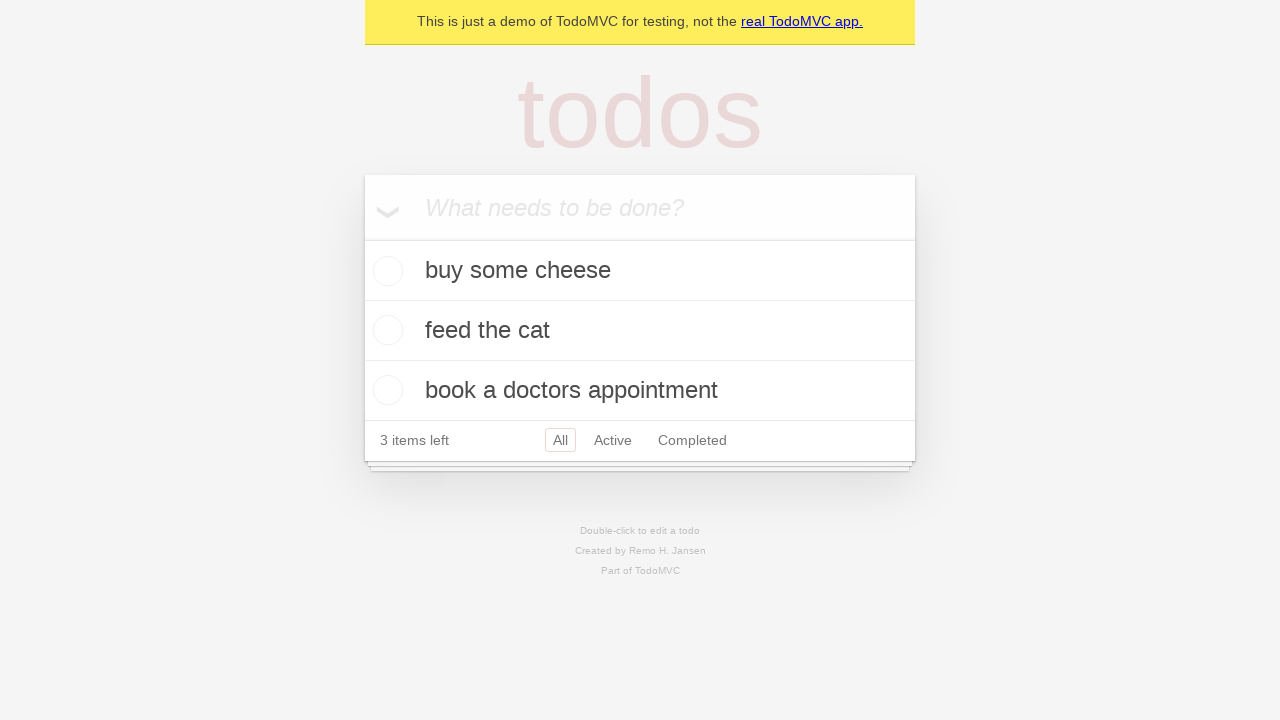

Waited for all three todo items to appear in the list
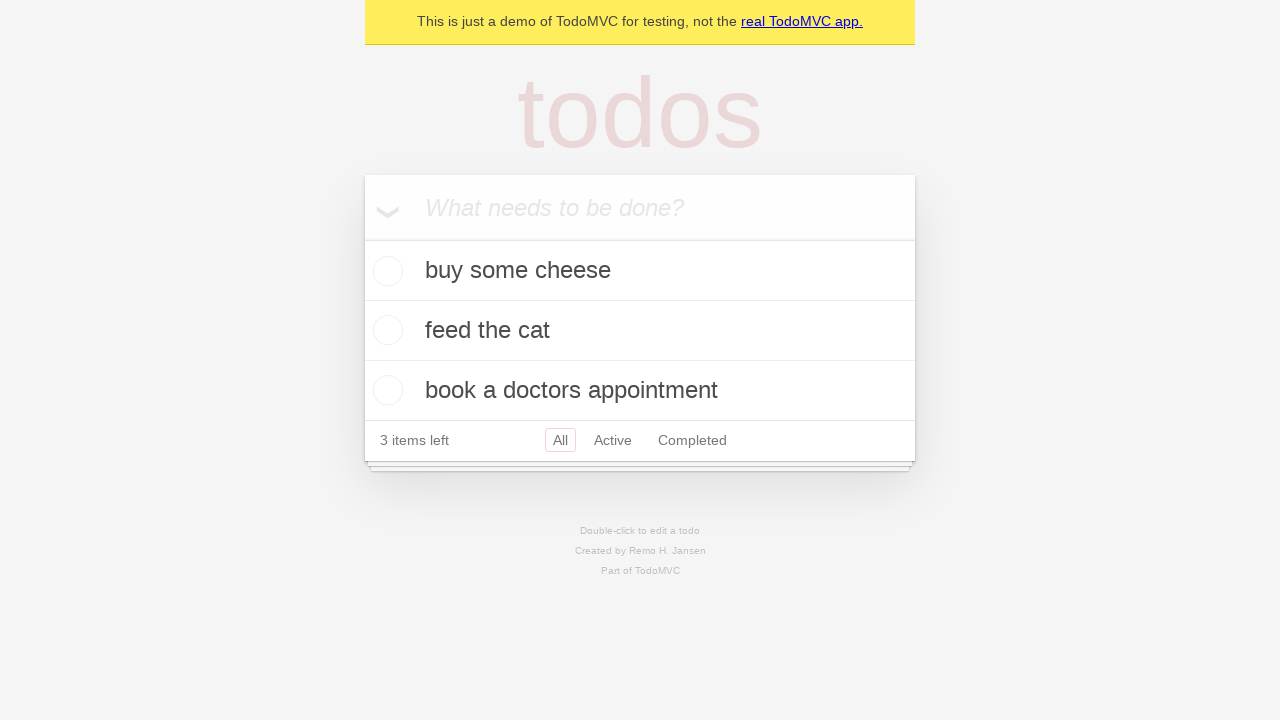

Checked the second todo item (feed the cat) as completed at (385, 330) on [data-testid='todo-item'] >> nth=1 >> internal:role=checkbox
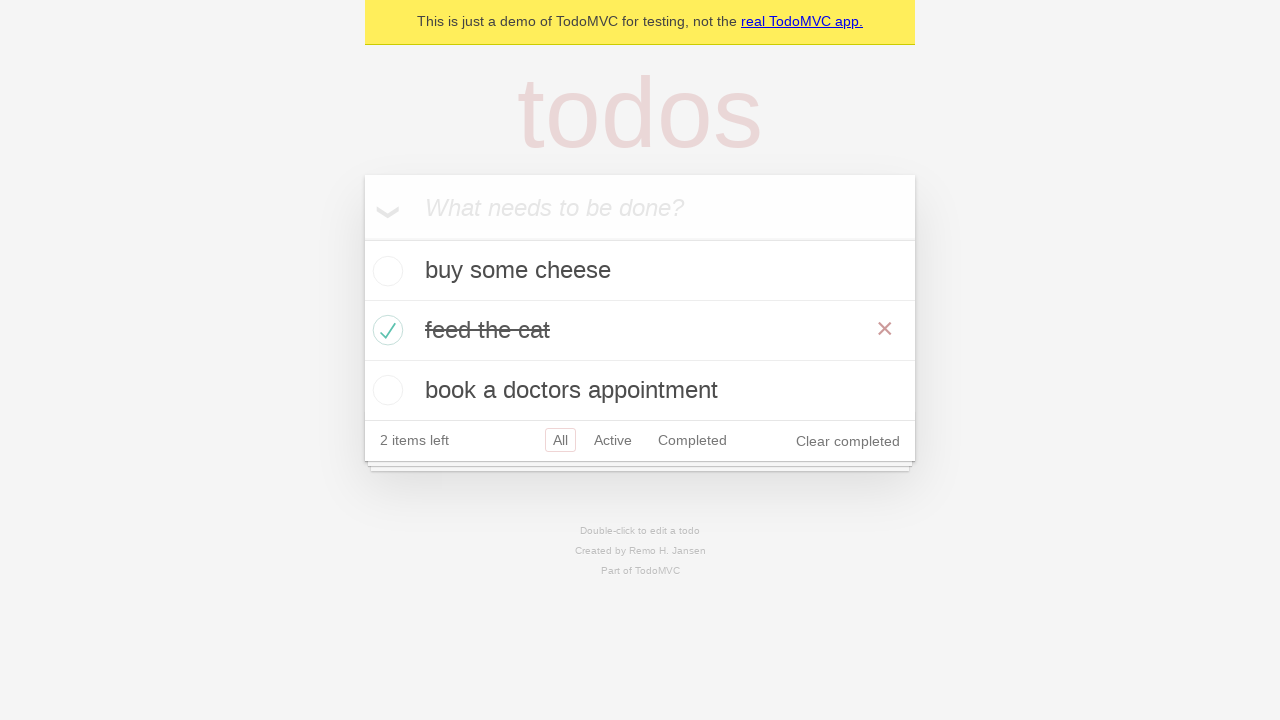

Clicked 'Clear completed' button to remove completed items at (848, 441) on internal:role=button[name="Clear completed"i]
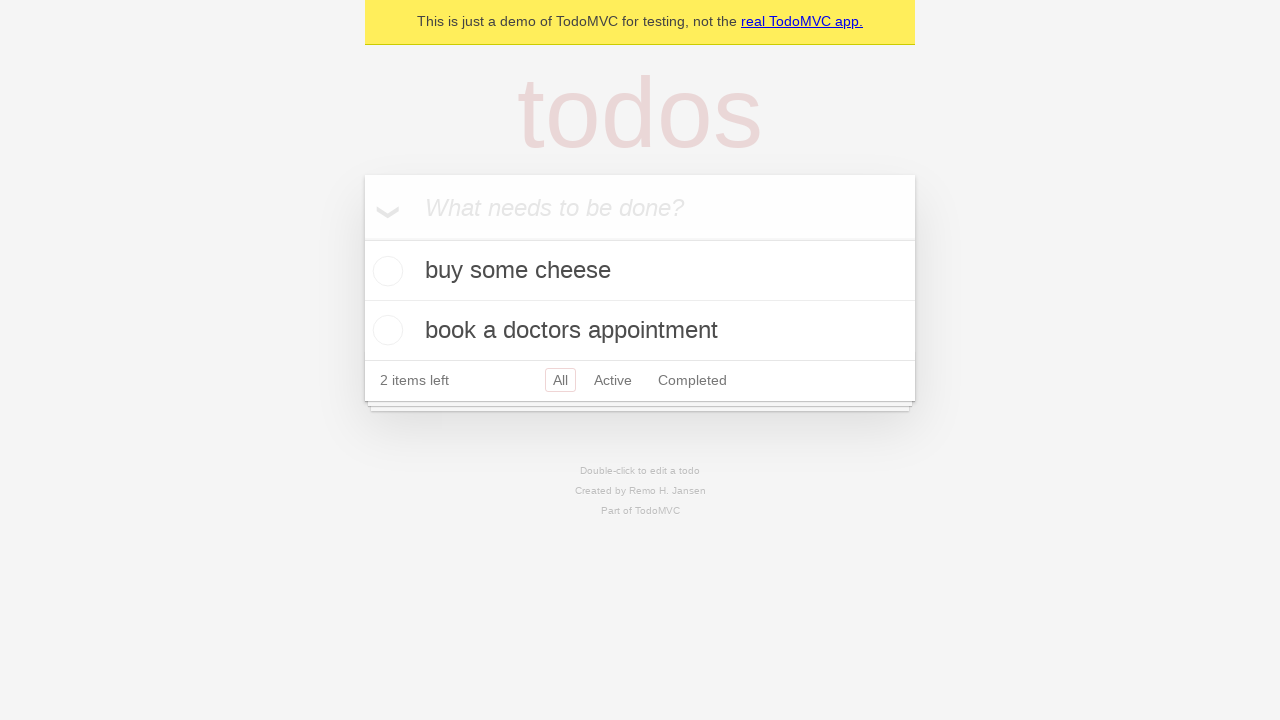

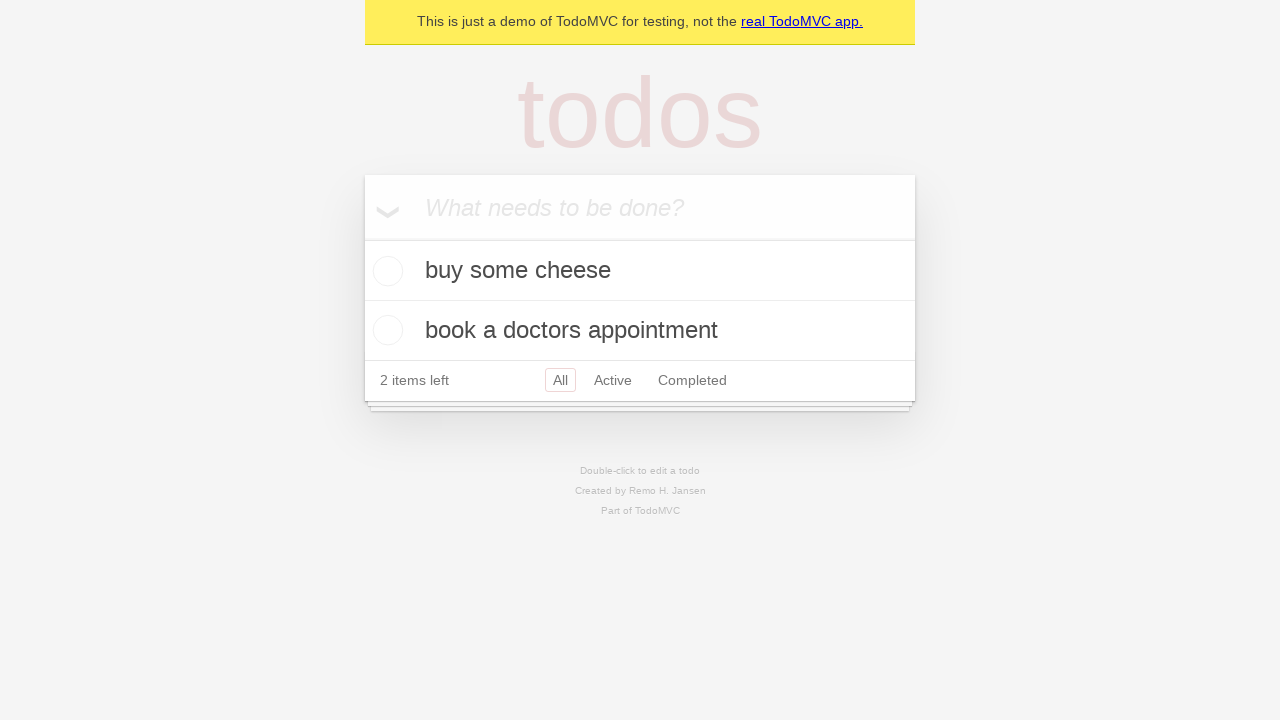